Tests that new todo items are appended to the bottom of the list by creating 3 items and verifying the count

Starting URL: https://demo.playwright.dev/todomvc

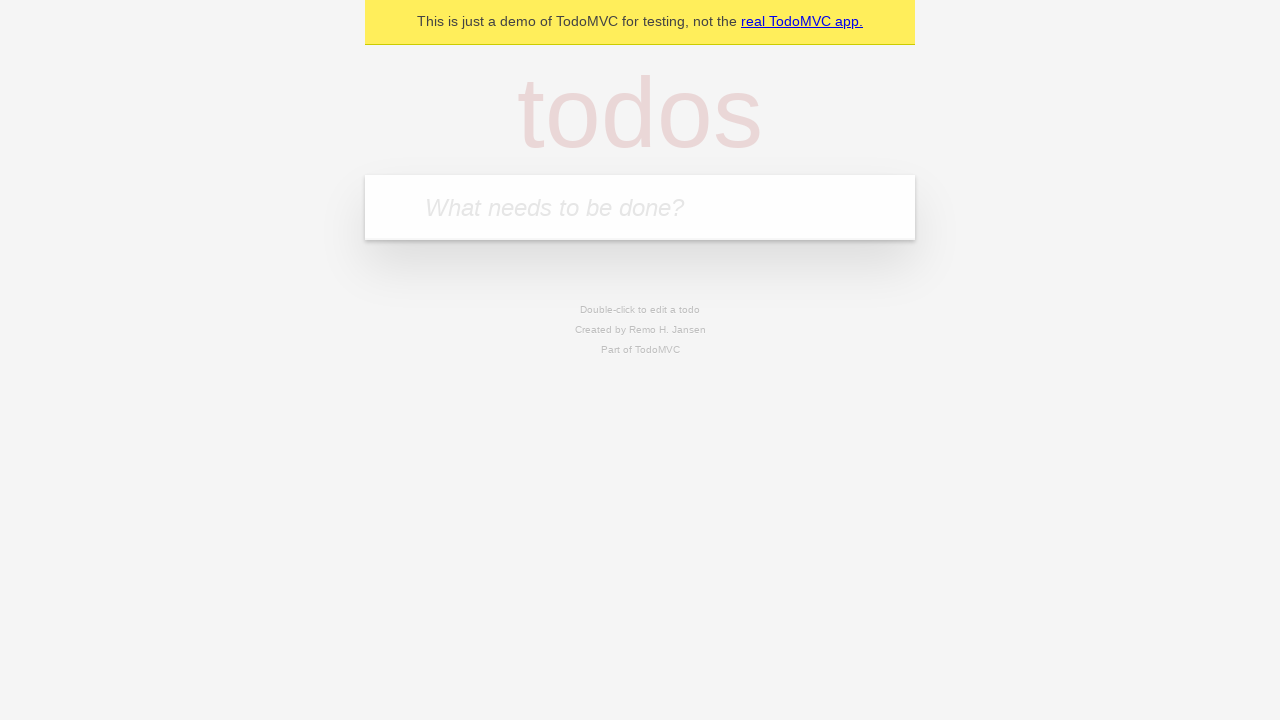

Filled todo input field with 'buy some cheese' on internal:attr=[placeholder="What needs to be done?"i]
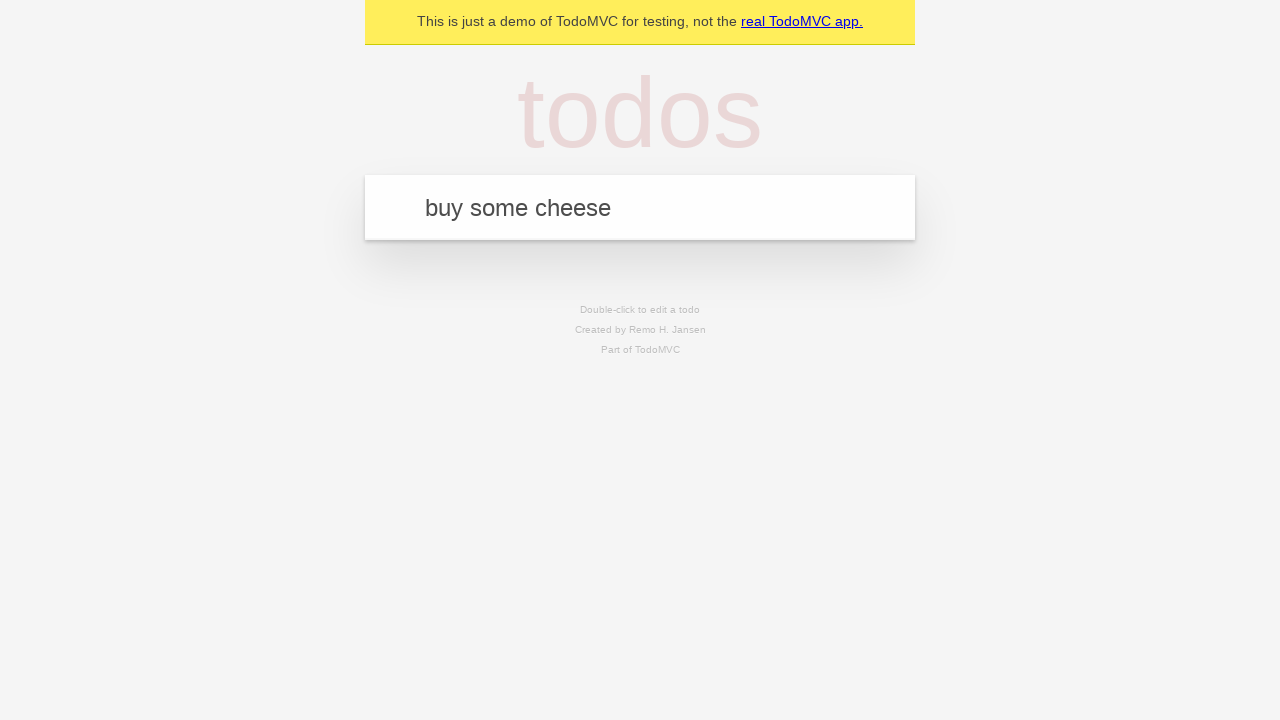

Pressed Enter to create todo item 'buy some cheese' on internal:attr=[placeholder="What needs to be done?"i]
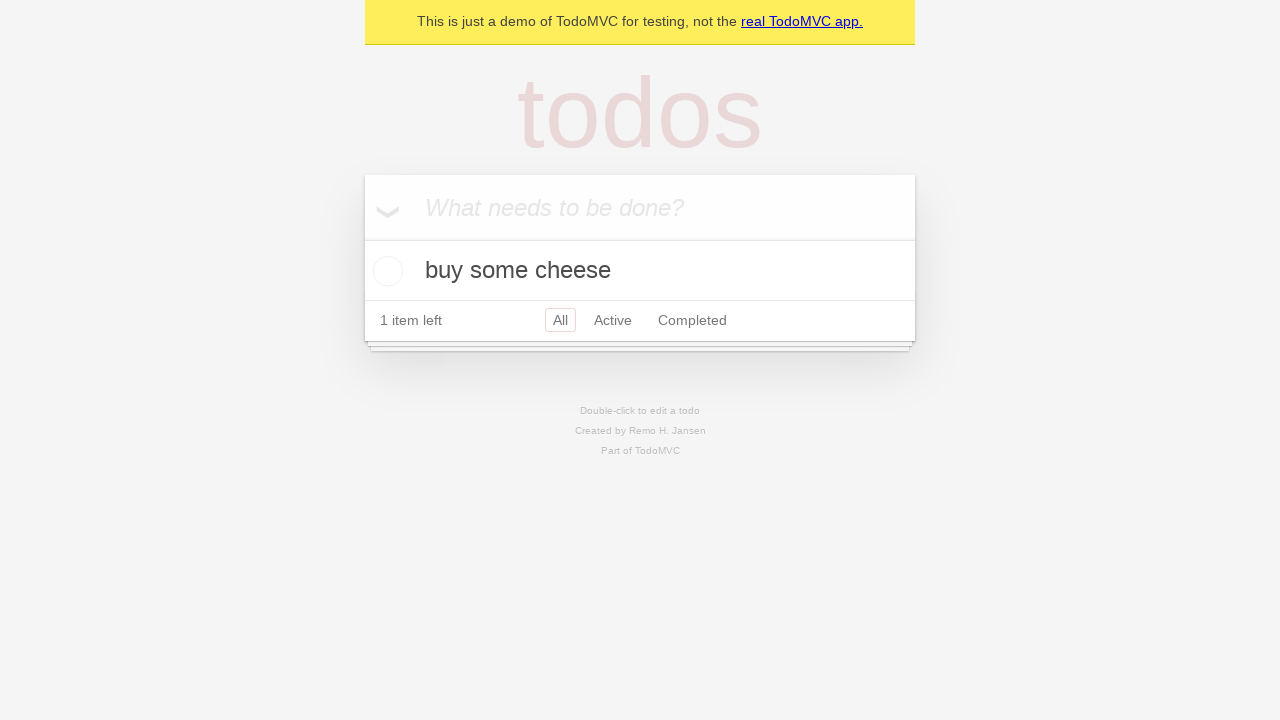

Filled todo input field with 'feed the cat' on internal:attr=[placeholder="What needs to be done?"i]
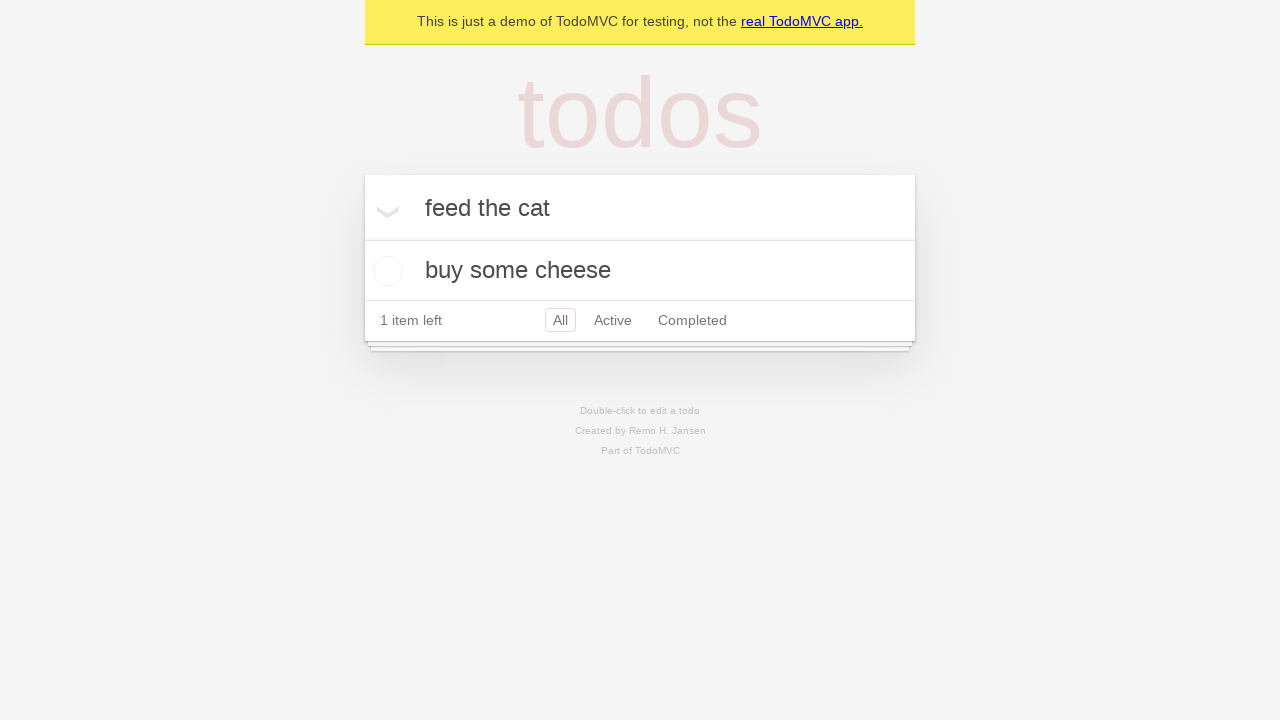

Pressed Enter to create todo item 'feed the cat' on internal:attr=[placeholder="What needs to be done?"i]
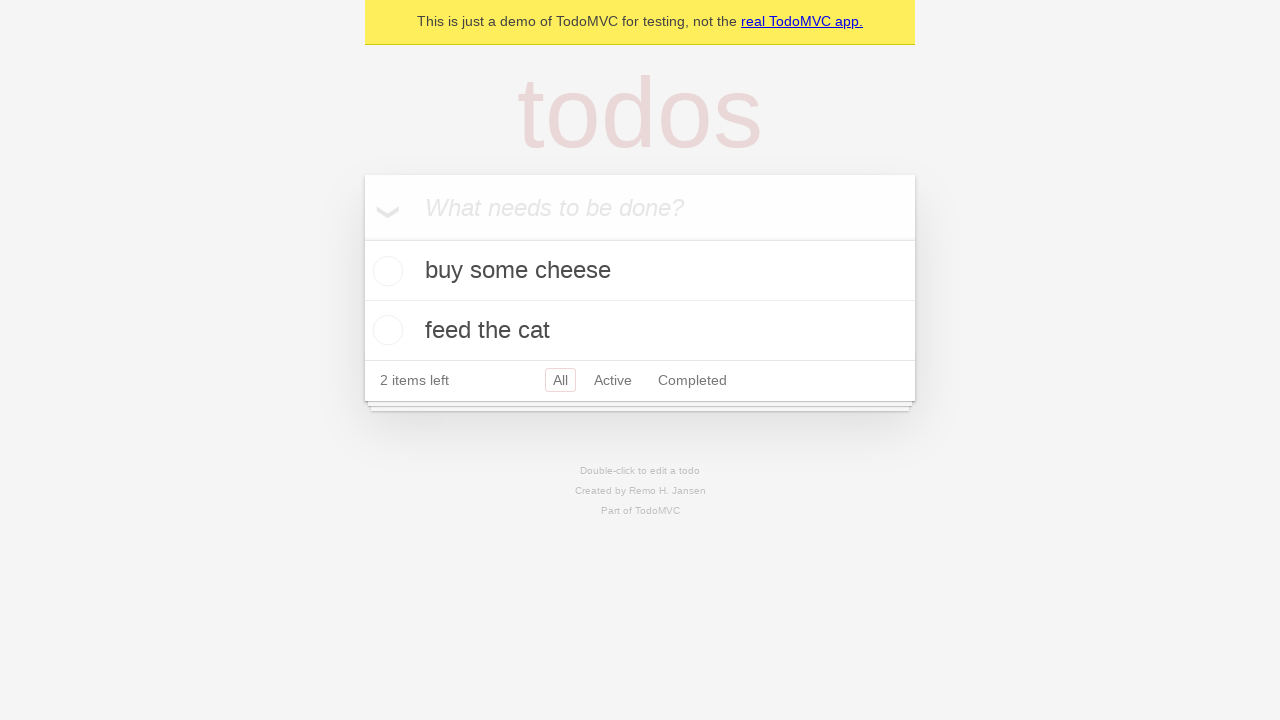

Filled todo input field with 'book a doctors appointment' on internal:attr=[placeholder="What needs to be done?"i]
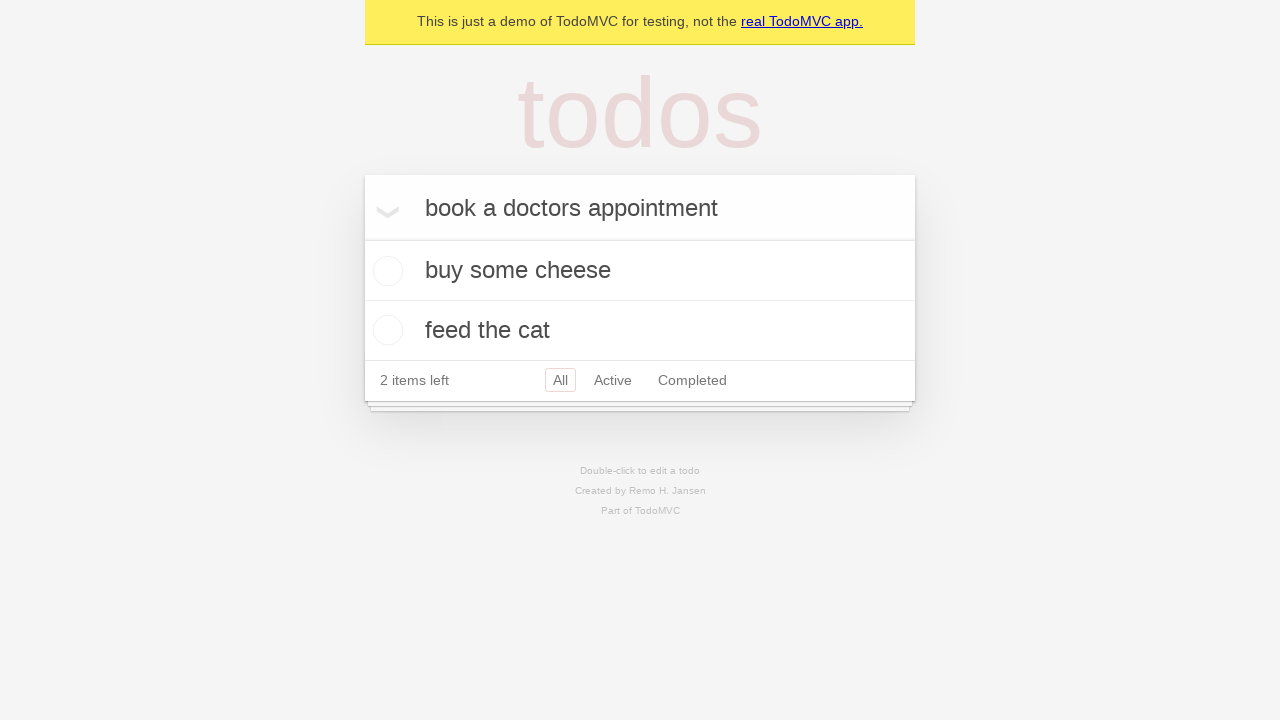

Pressed Enter to create todo item 'book a doctors appointment' on internal:attr=[placeholder="What needs to be done?"i]
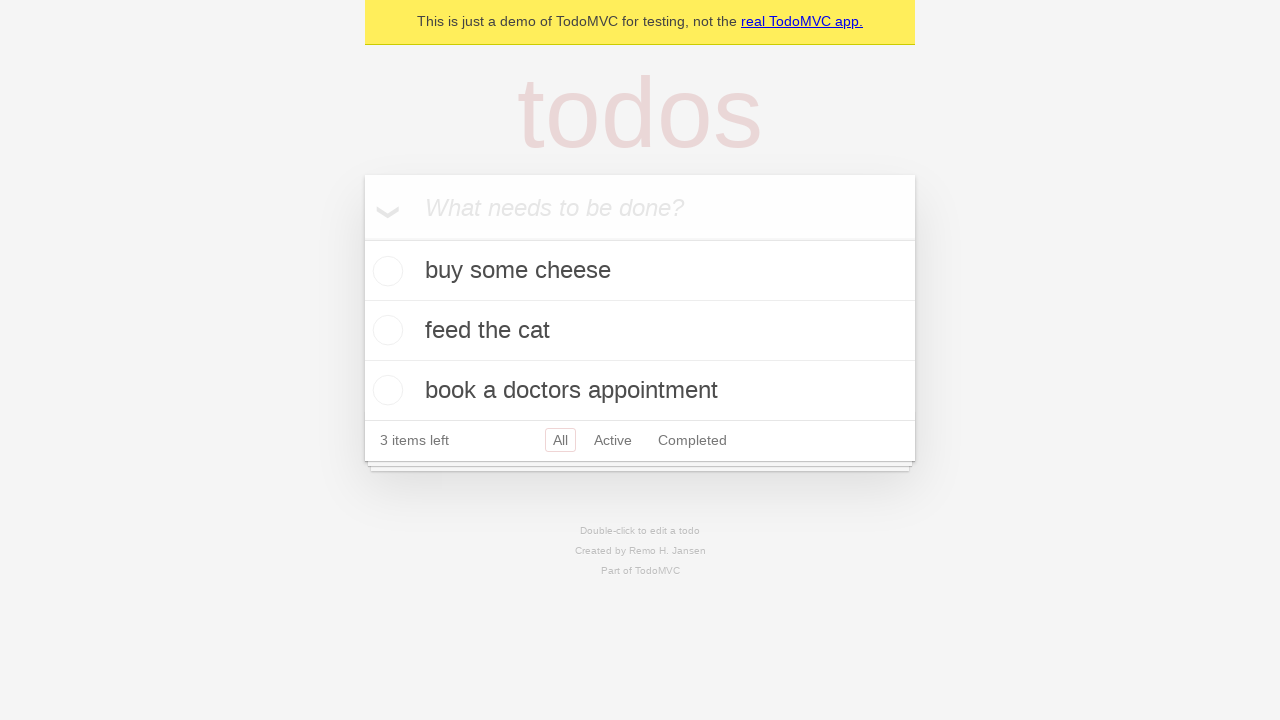

Waited for todo counter element to appear
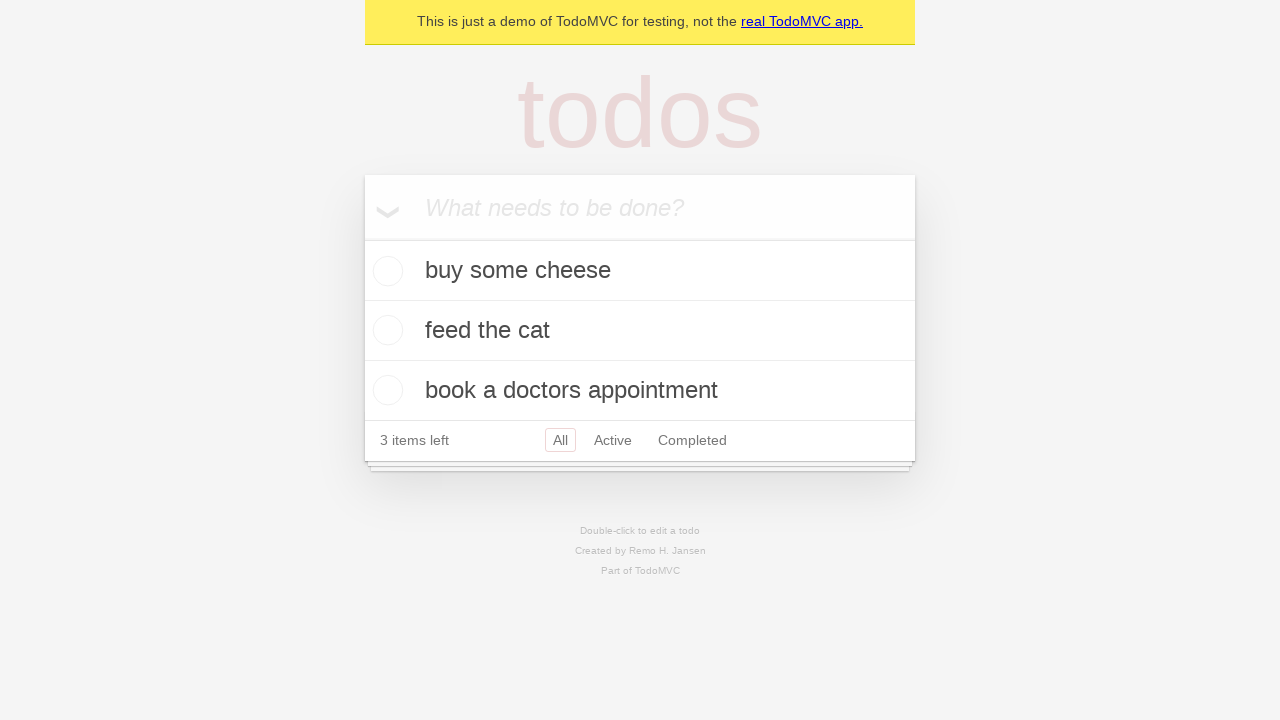

Verified that '3 items left' is displayed, confirming all 3 todos were appended to the list
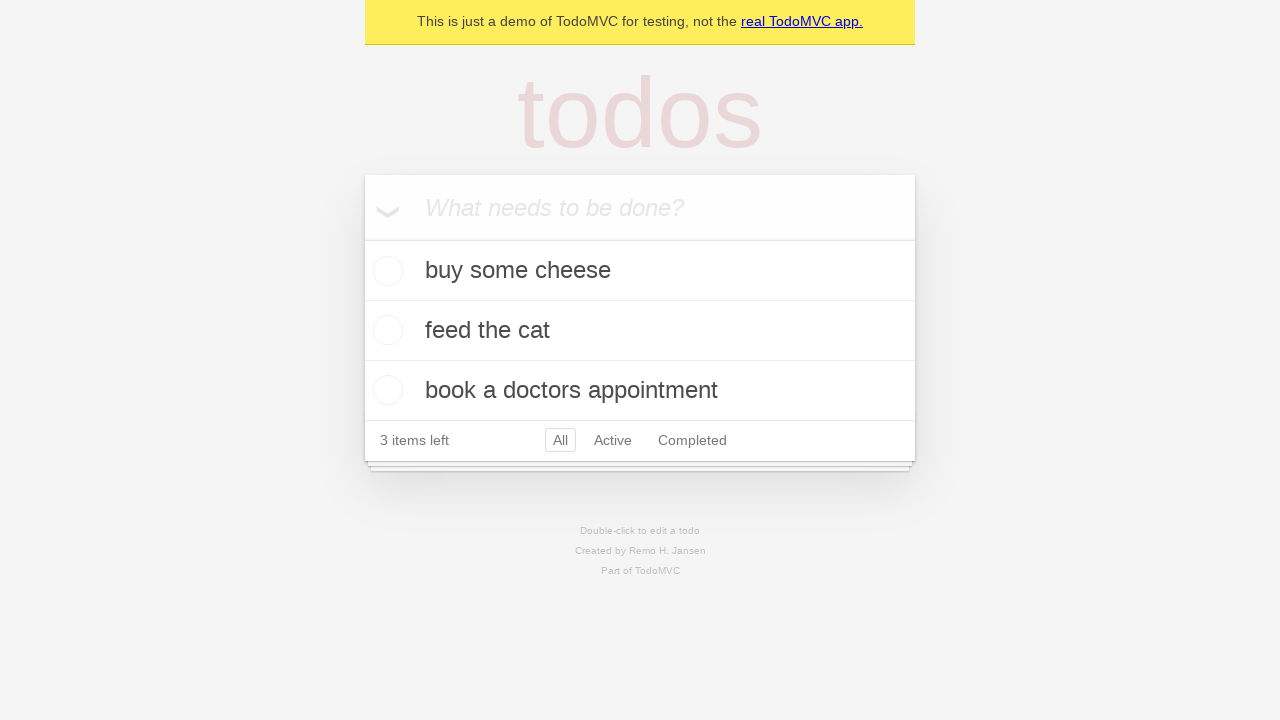

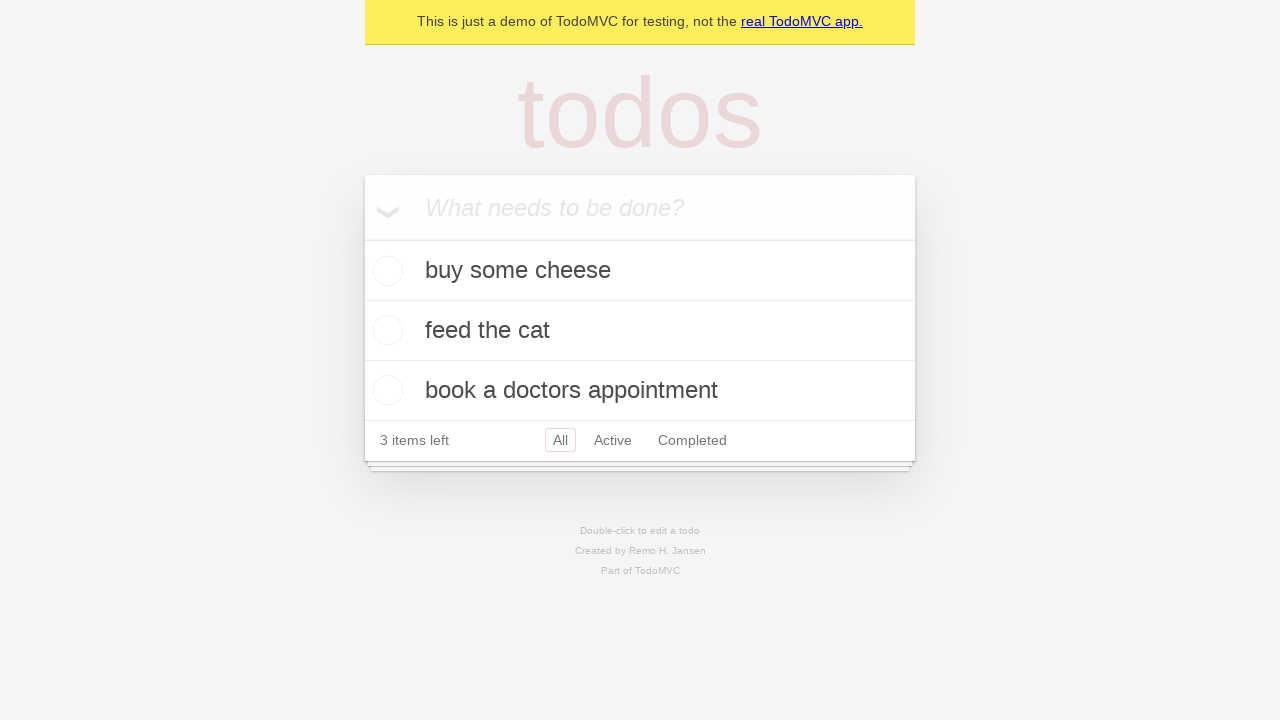